Navigates to TVS Motor website and verifies the page loads by checking the current URL

Starting URL: https://www.tvsmotor.com/

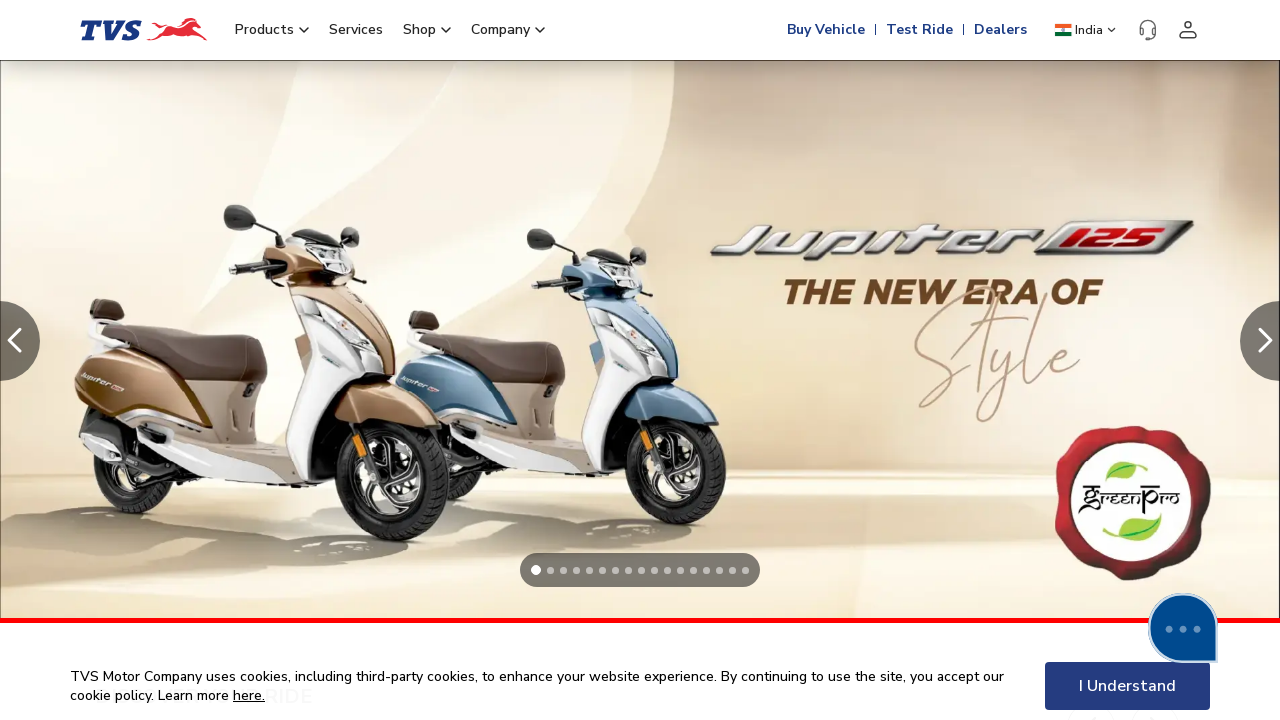

Waited for page to reach domcontentloaded state
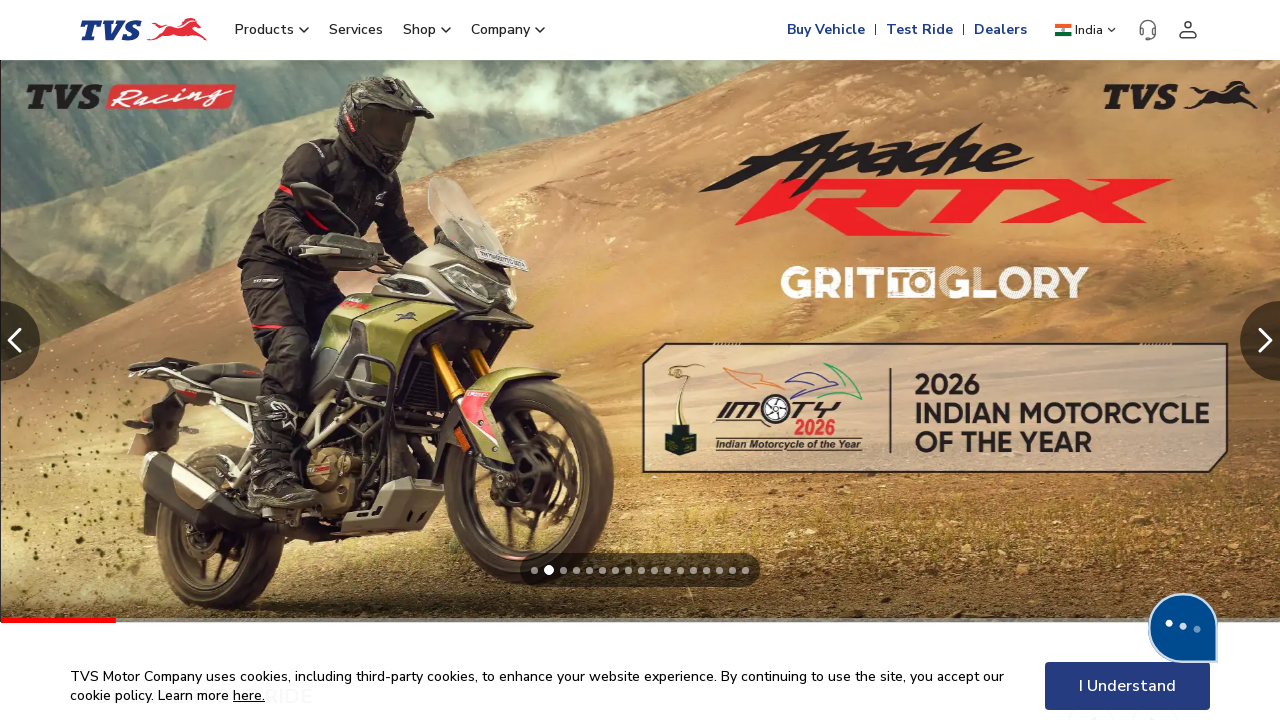

Retrieved current URL from page
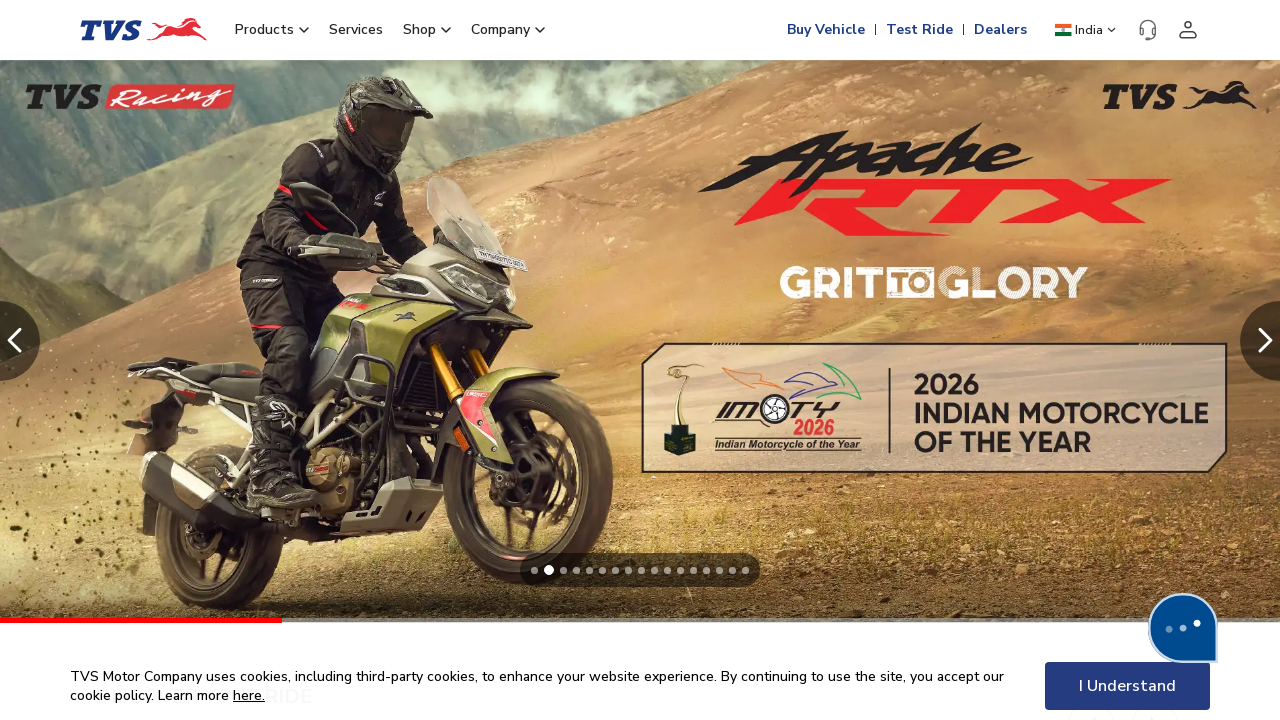

Verified URL contains tvsmotor.com domain - Current URL: https://www.tvsmotor.com/
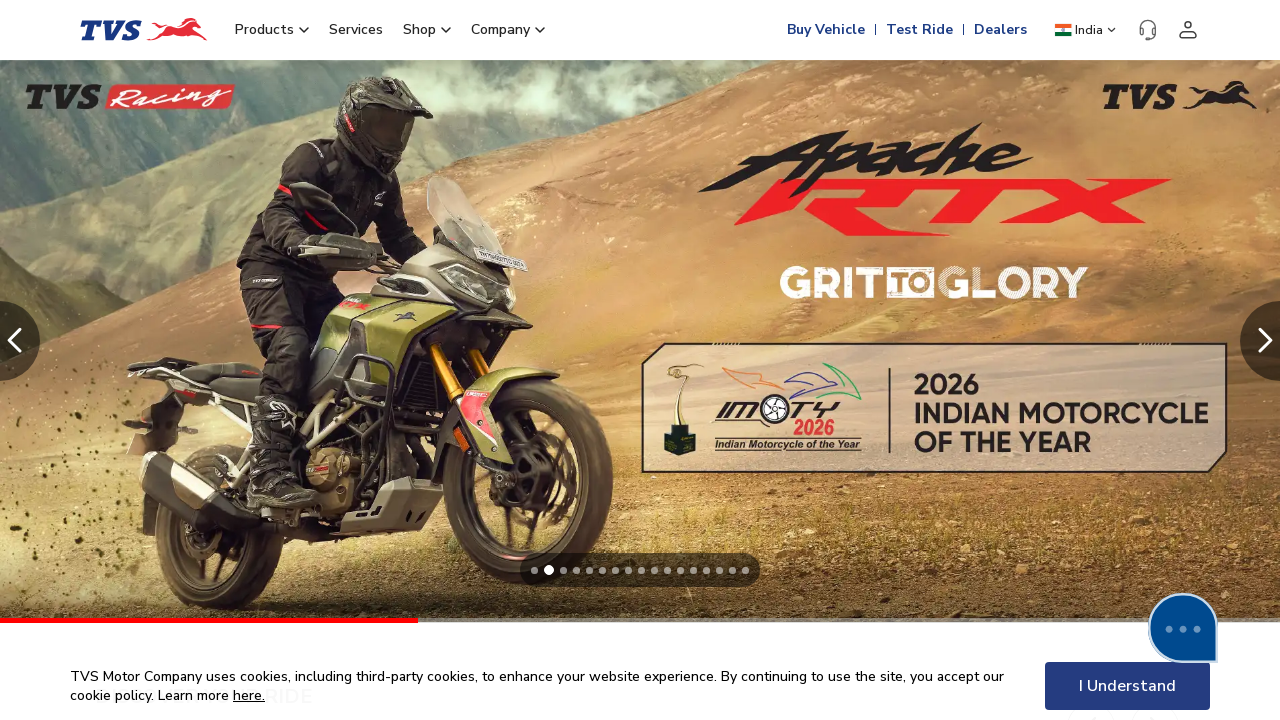

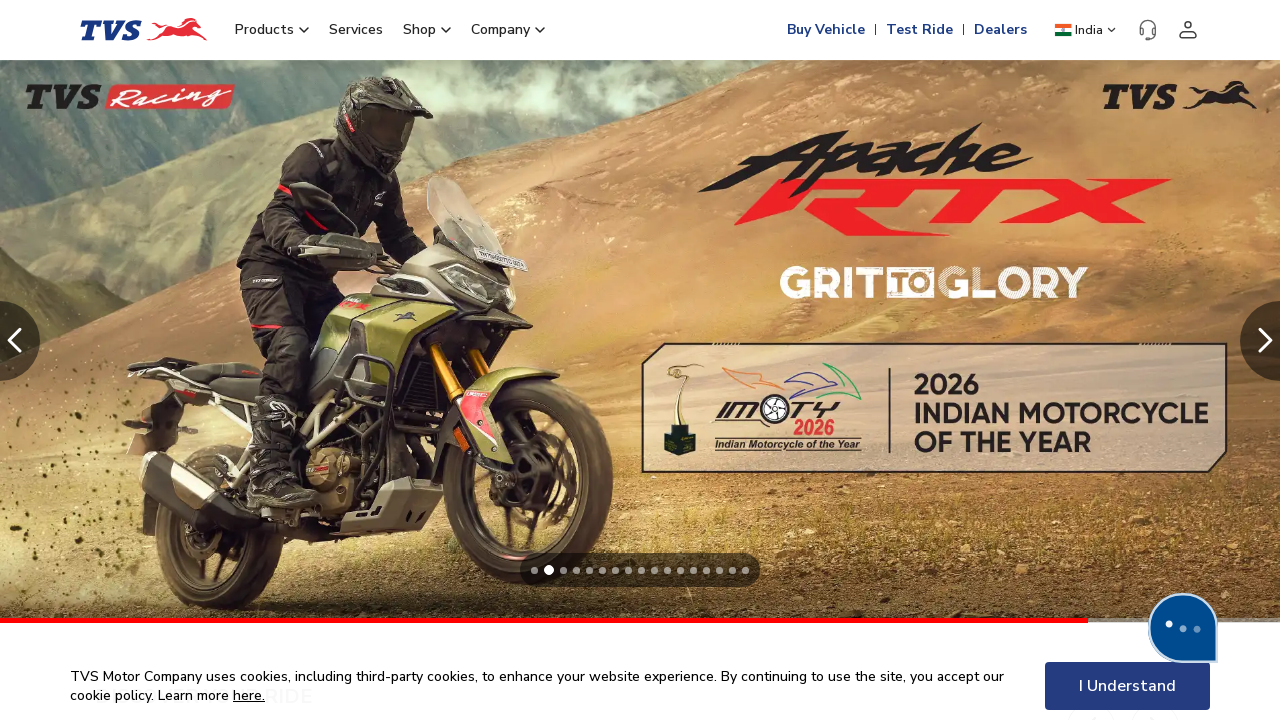